Tests page load by navigating to the homepage twice

Starting URL: https://phptravels.com/

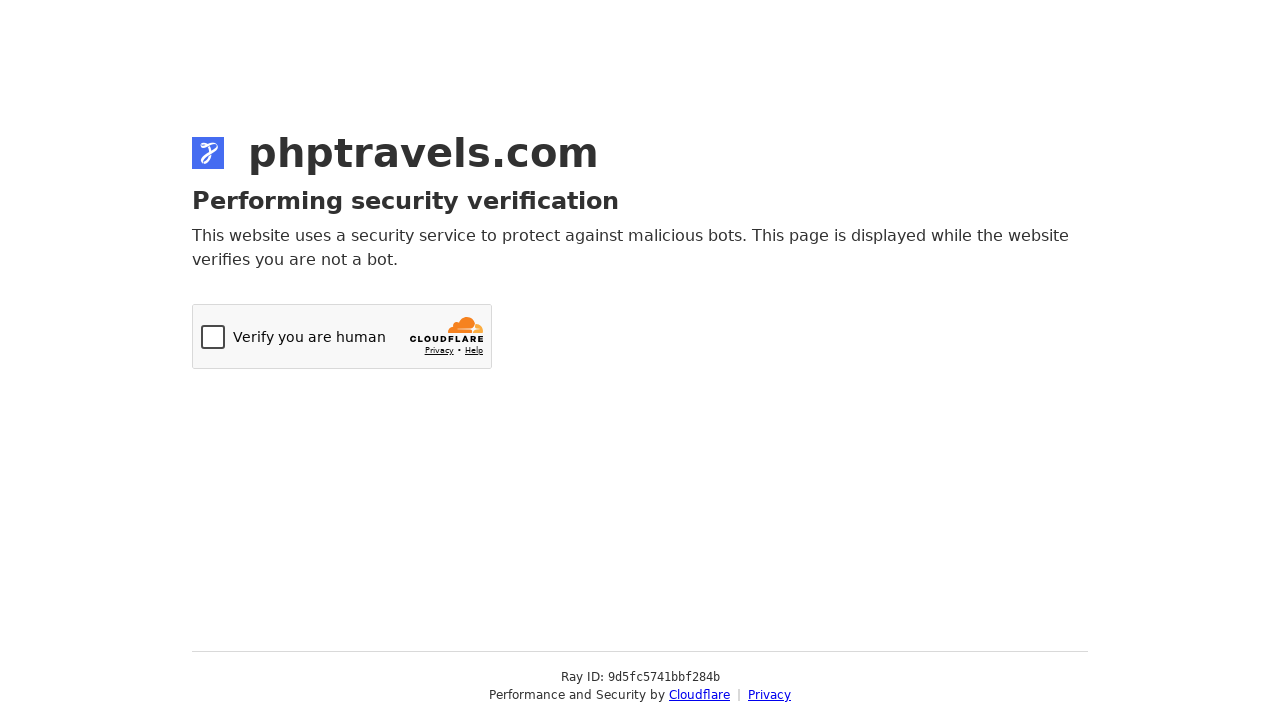

Reloaded the homepage
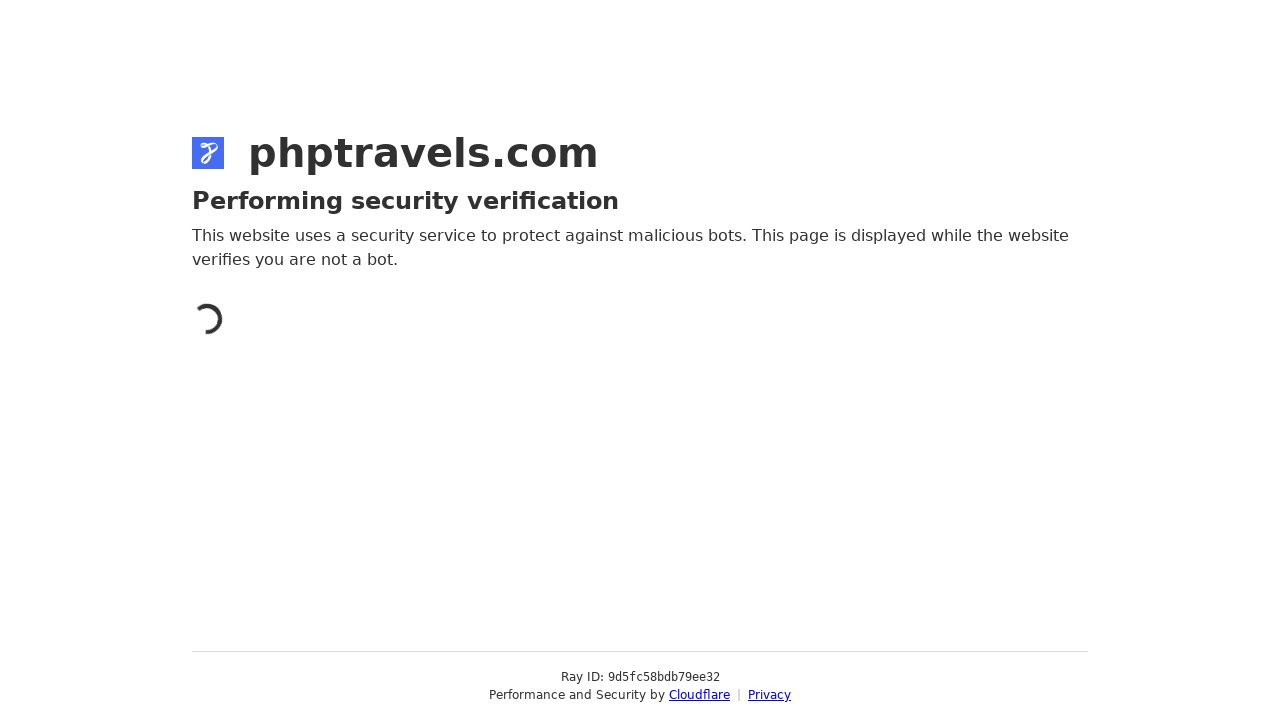

Waited for page to reach networkidle state
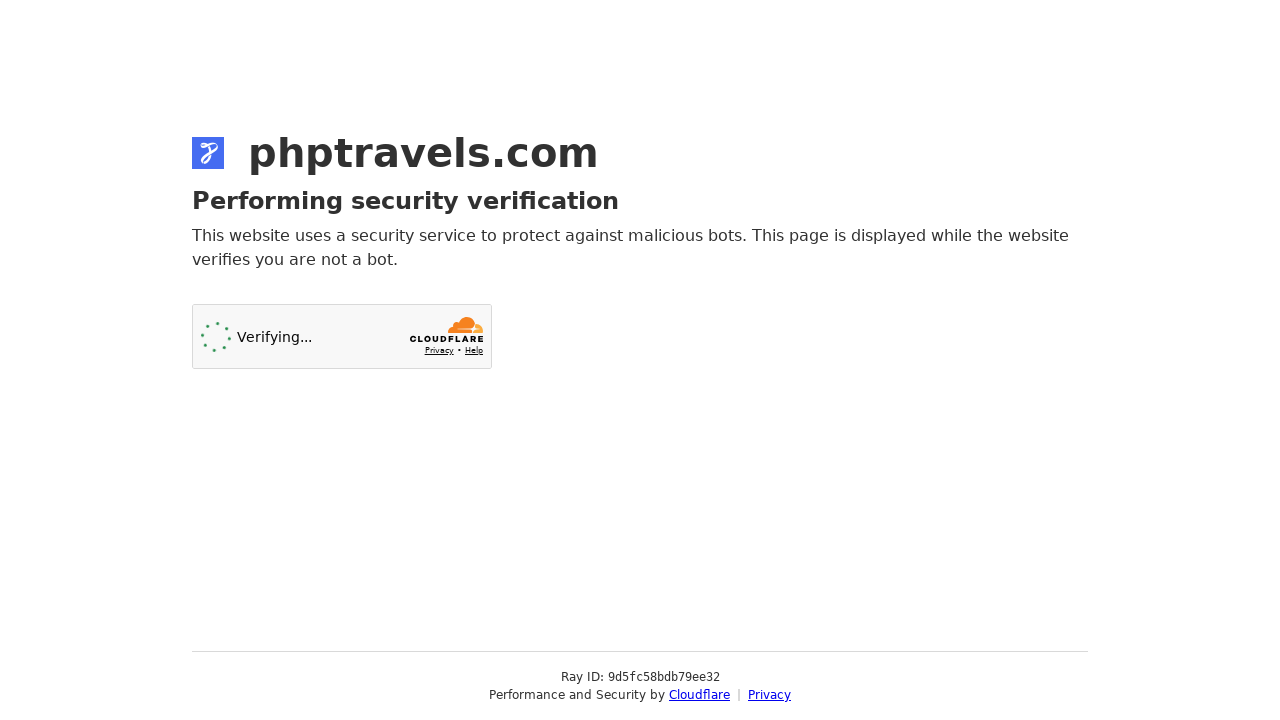

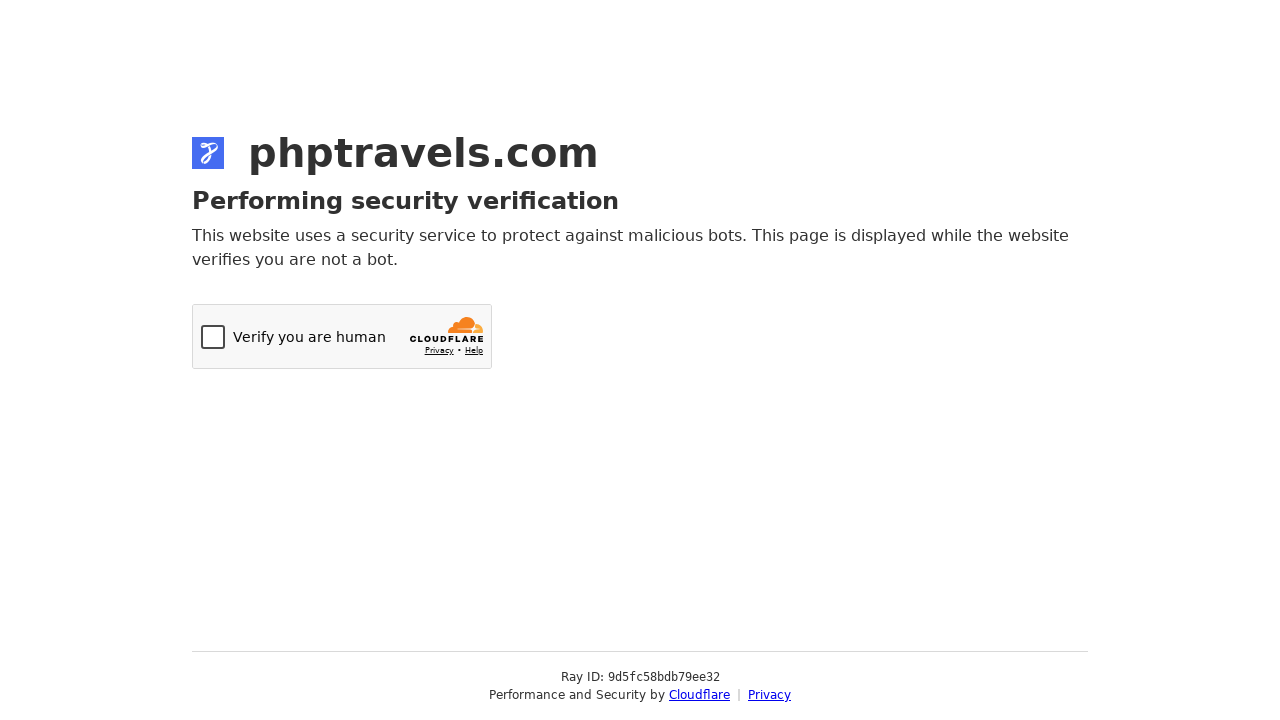